Tests enabling/disabling of input element with assertions before and after clicking Enable

Starting URL: https://the-internet.herokuapp.com/dynamic_controls

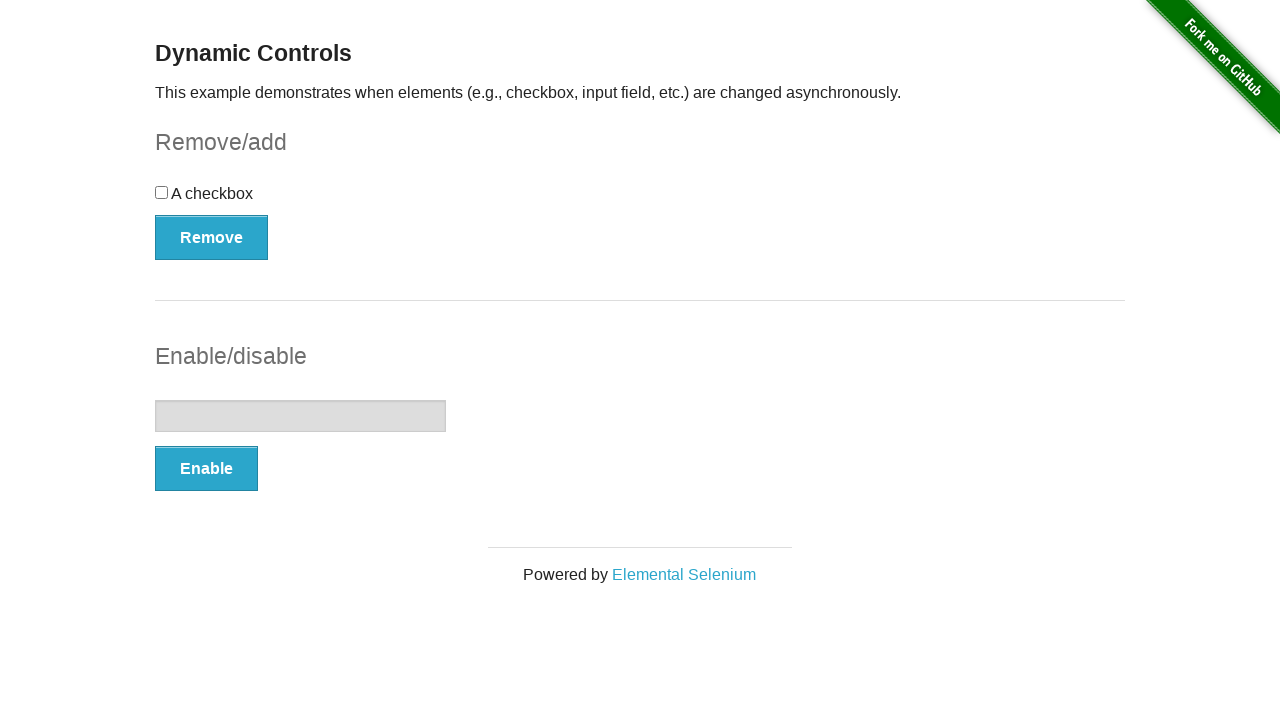

Verified input element is initially disabled
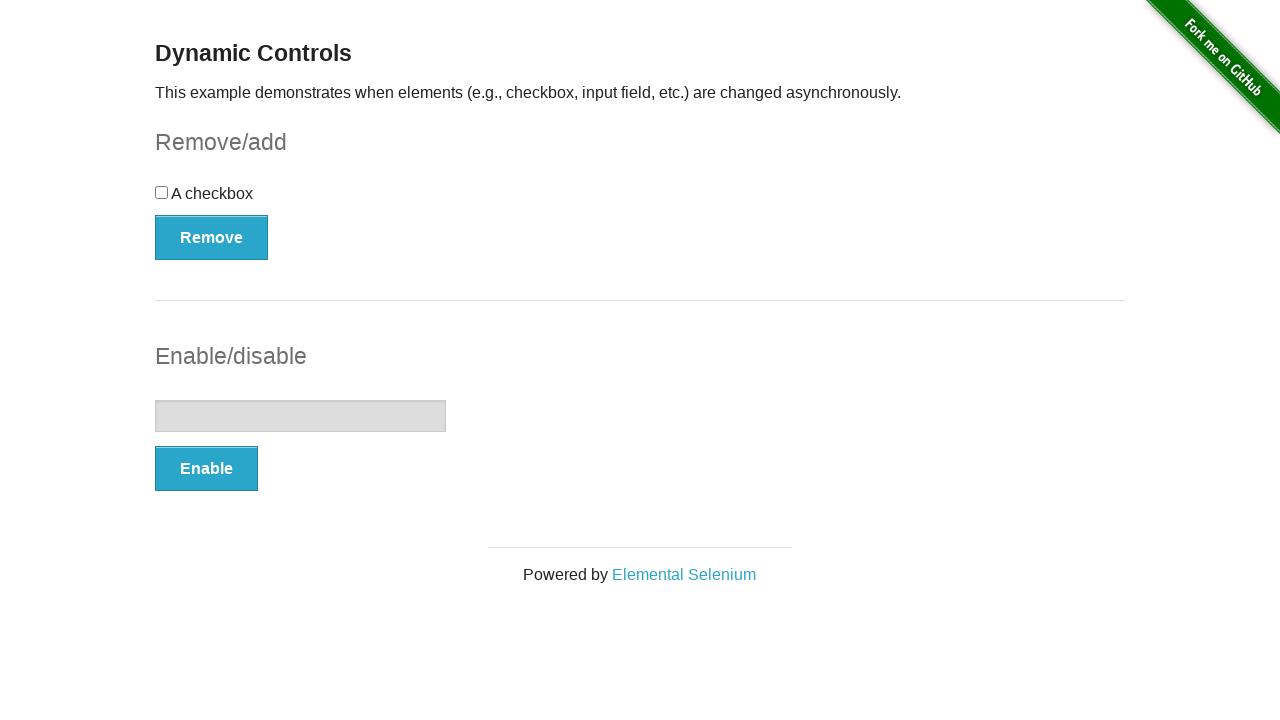

Clicked Enable button at (206, 469) on button:has-text('Enable')
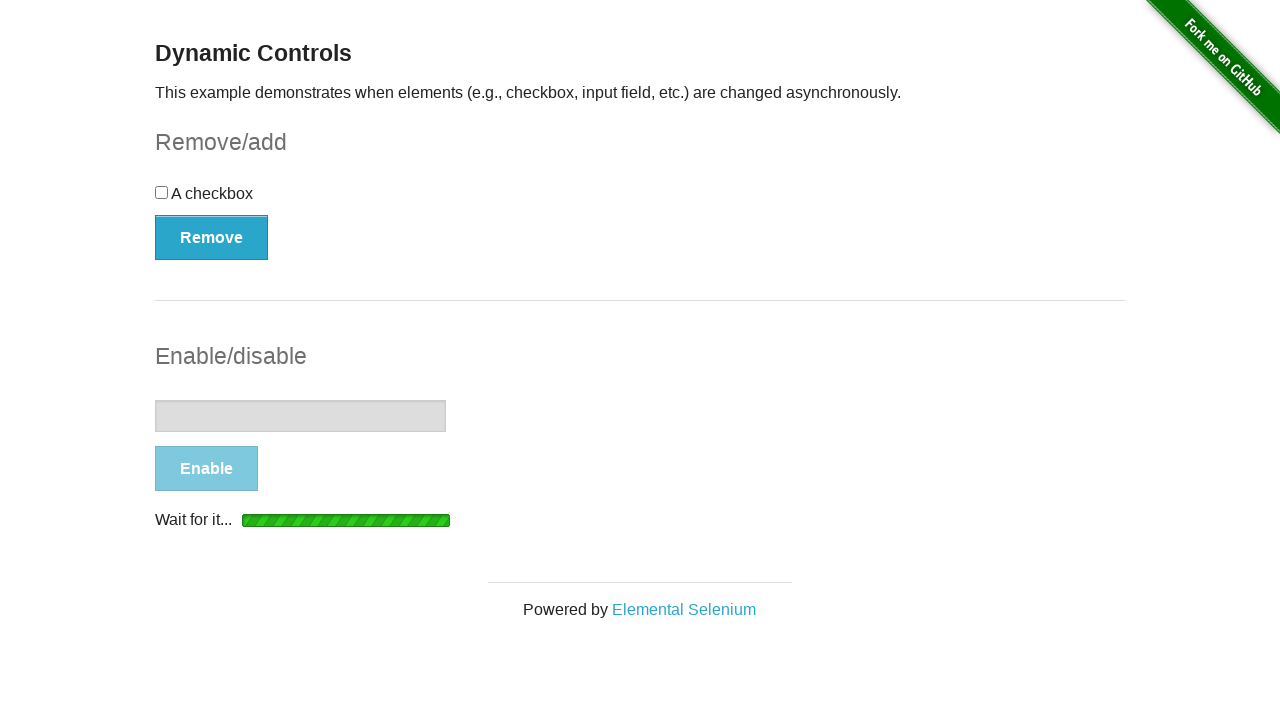

Verified input element is now enabled after clicking Enable button
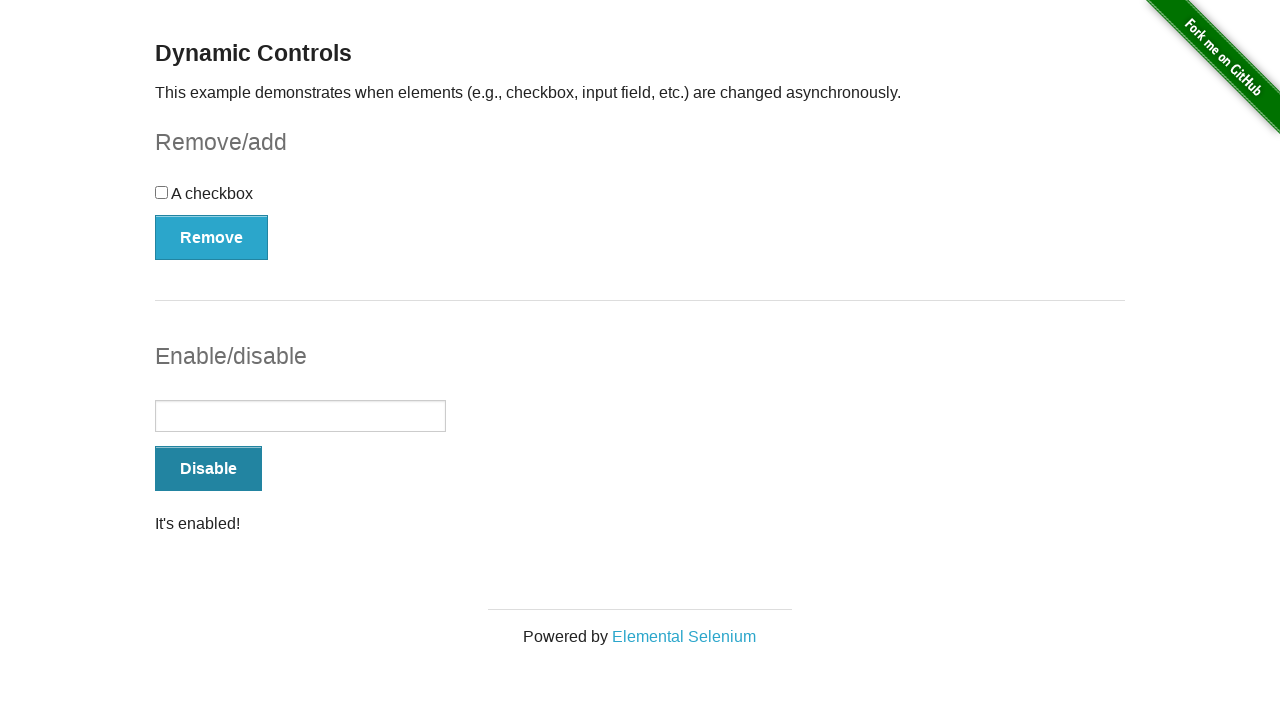

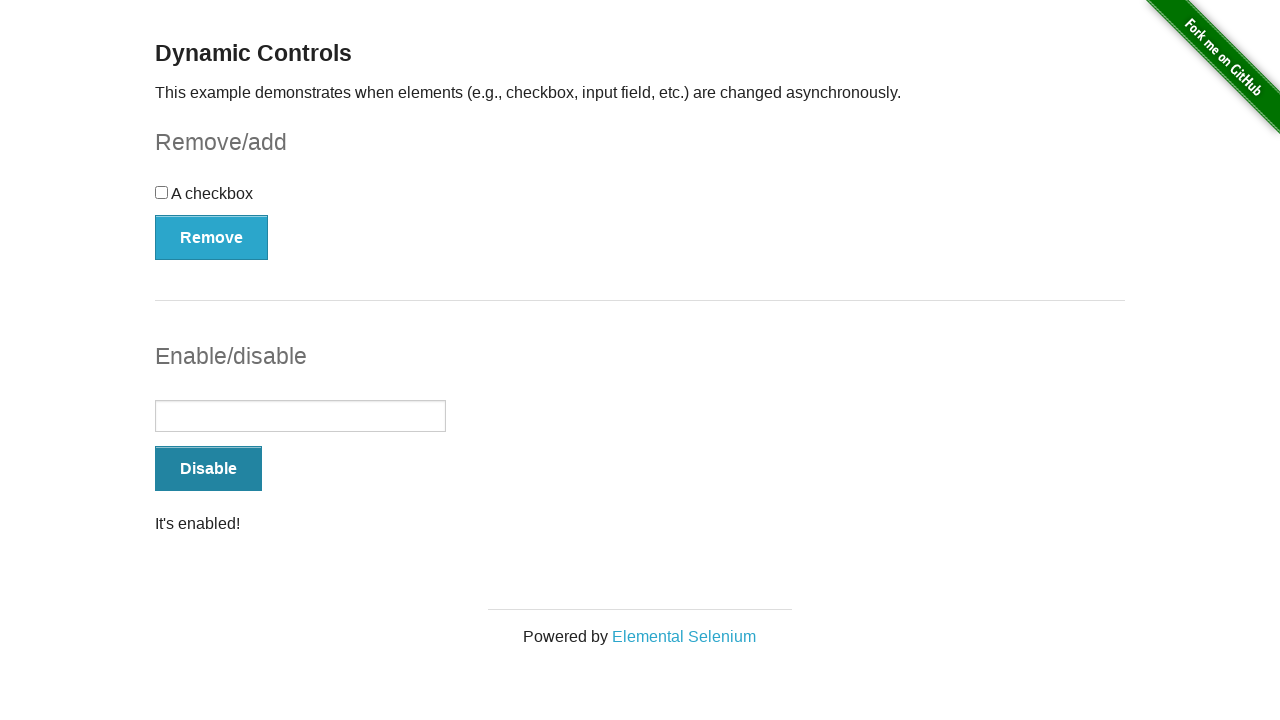